Tests marking individual items as complete by checking their checkboxes

Starting URL: https://demo.playwright.dev/todomvc

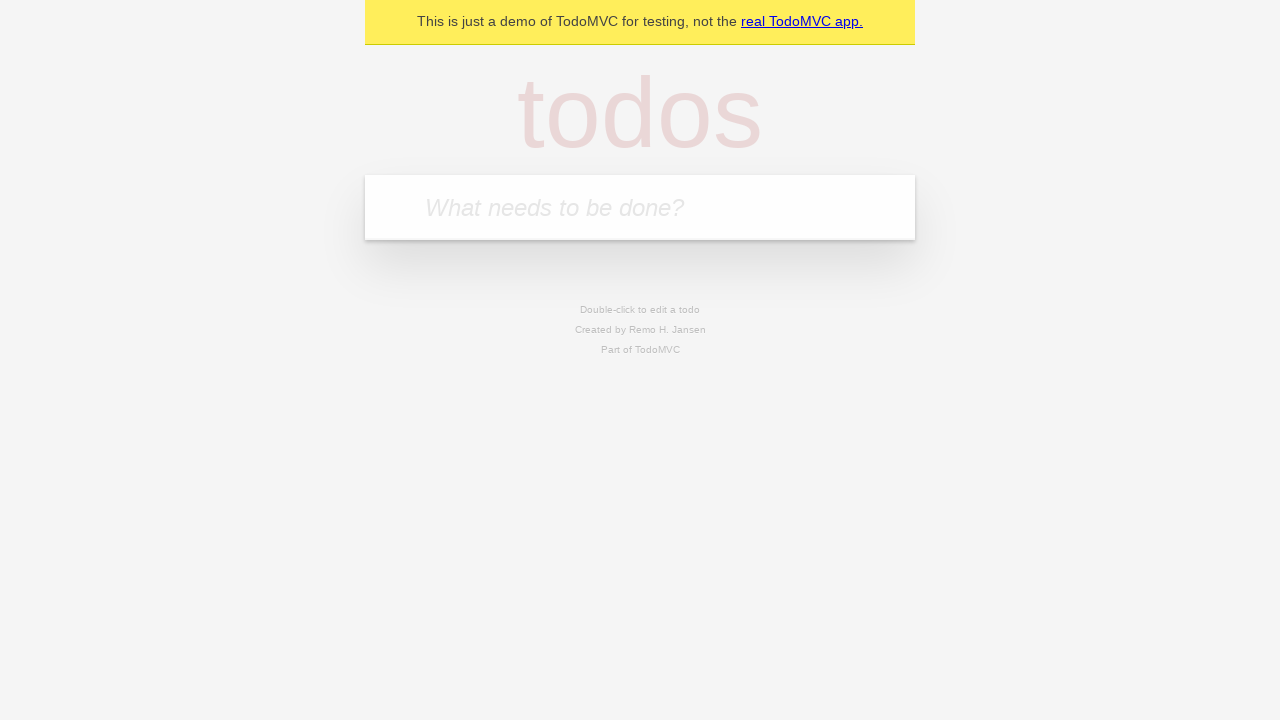

Filled todo input field with 'buy some cheese' on internal:attr=[placeholder="What needs to be done?"i]
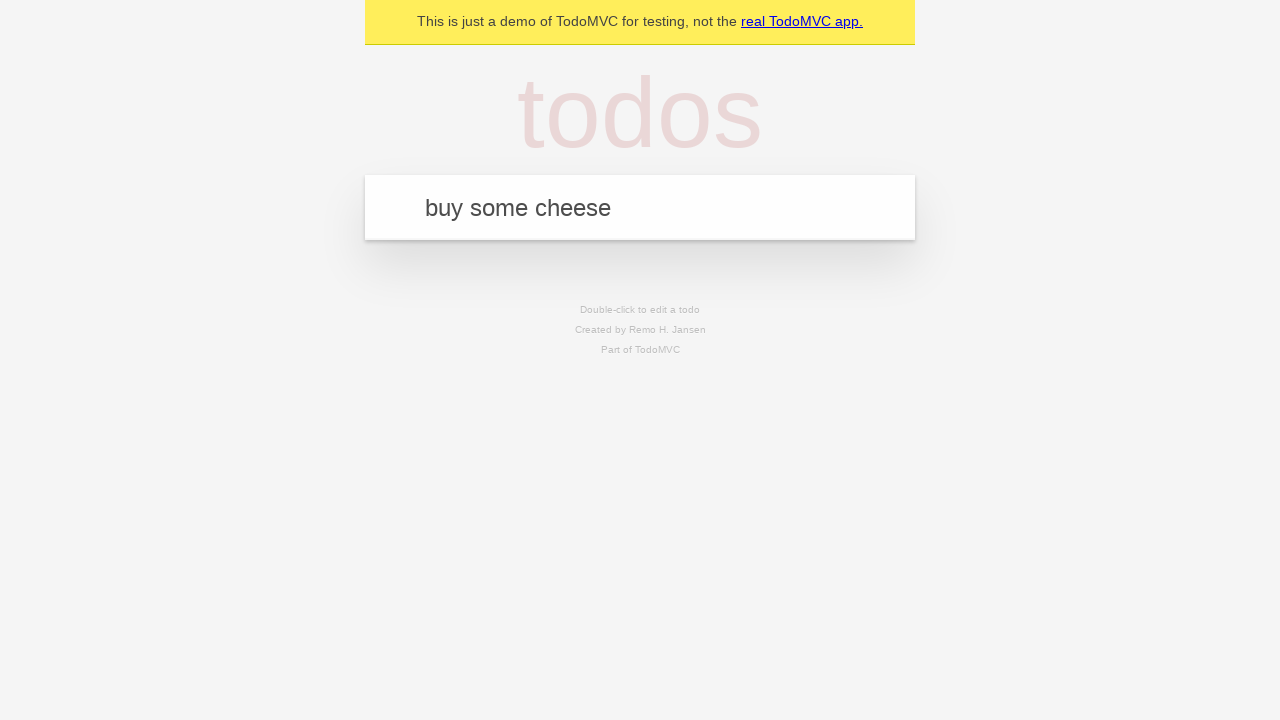

Pressed Enter to create first todo item on internal:attr=[placeholder="What needs to be done?"i]
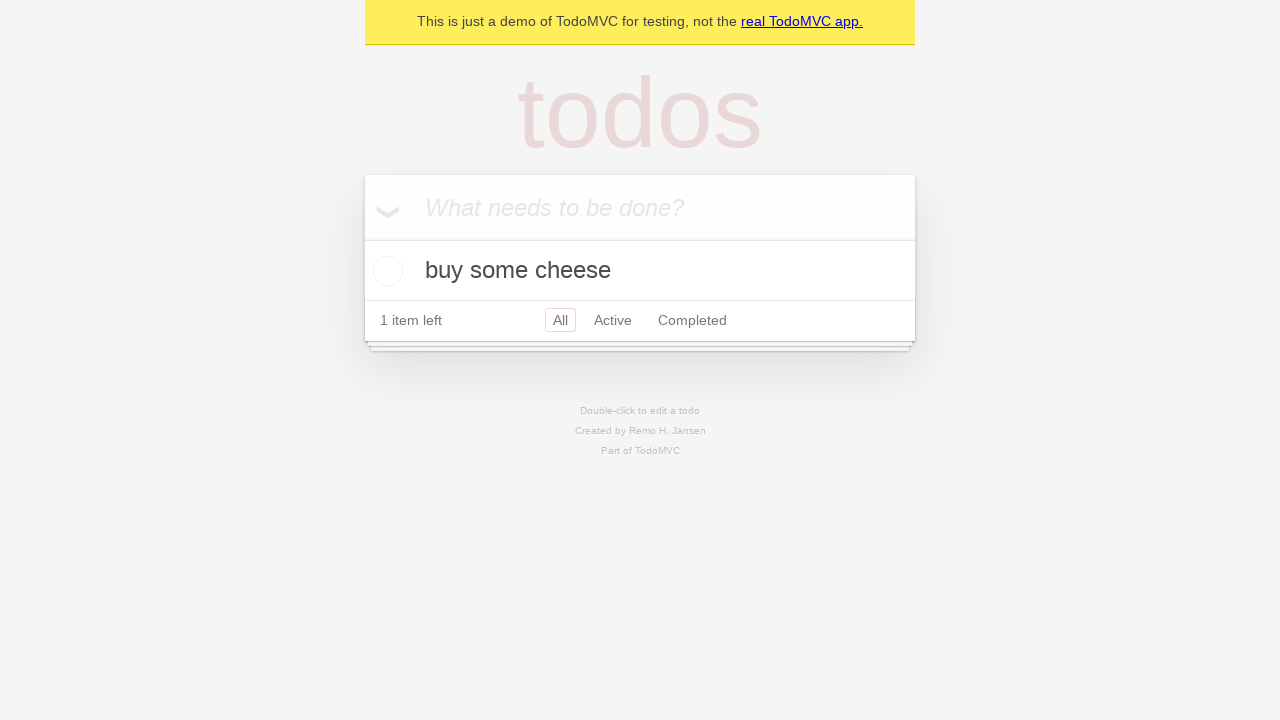

Filled todo input field with 'feed the cat' on internal:attr=[placeholder="What needs to be done?"i]
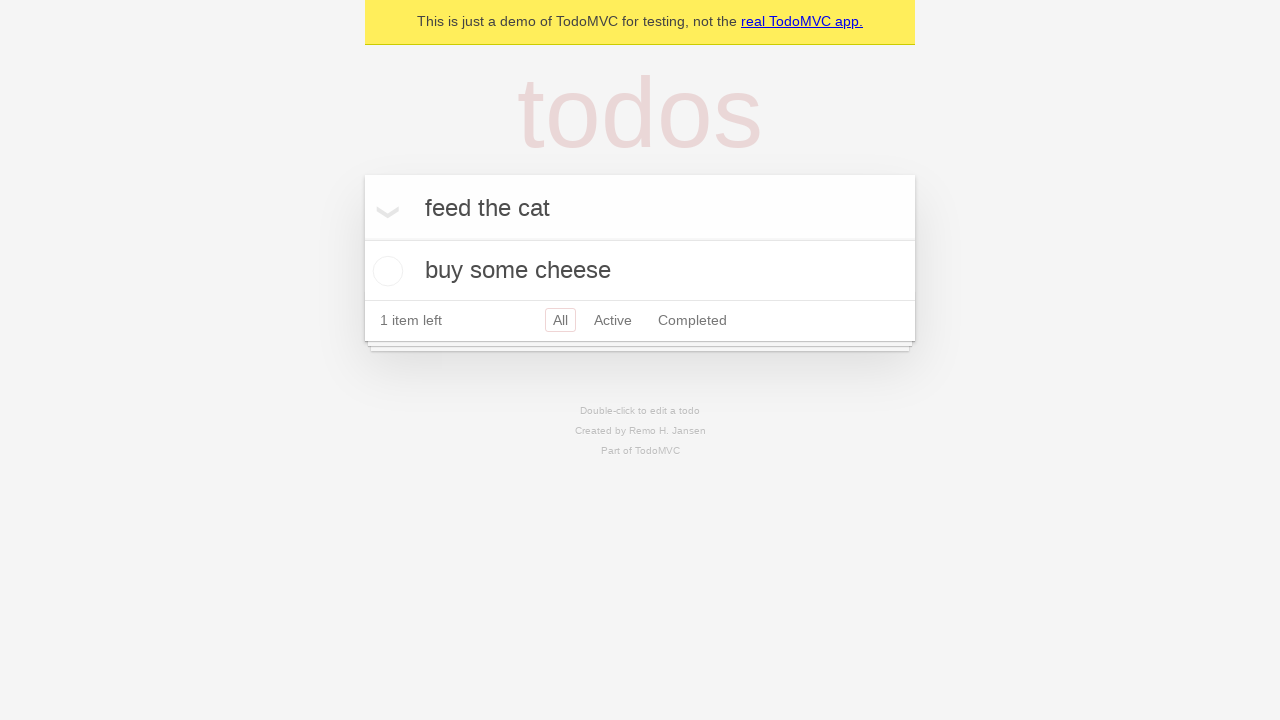

Pressed Enter to create second todo item on internal:attr=[placeholder="What needs to be done?"i]
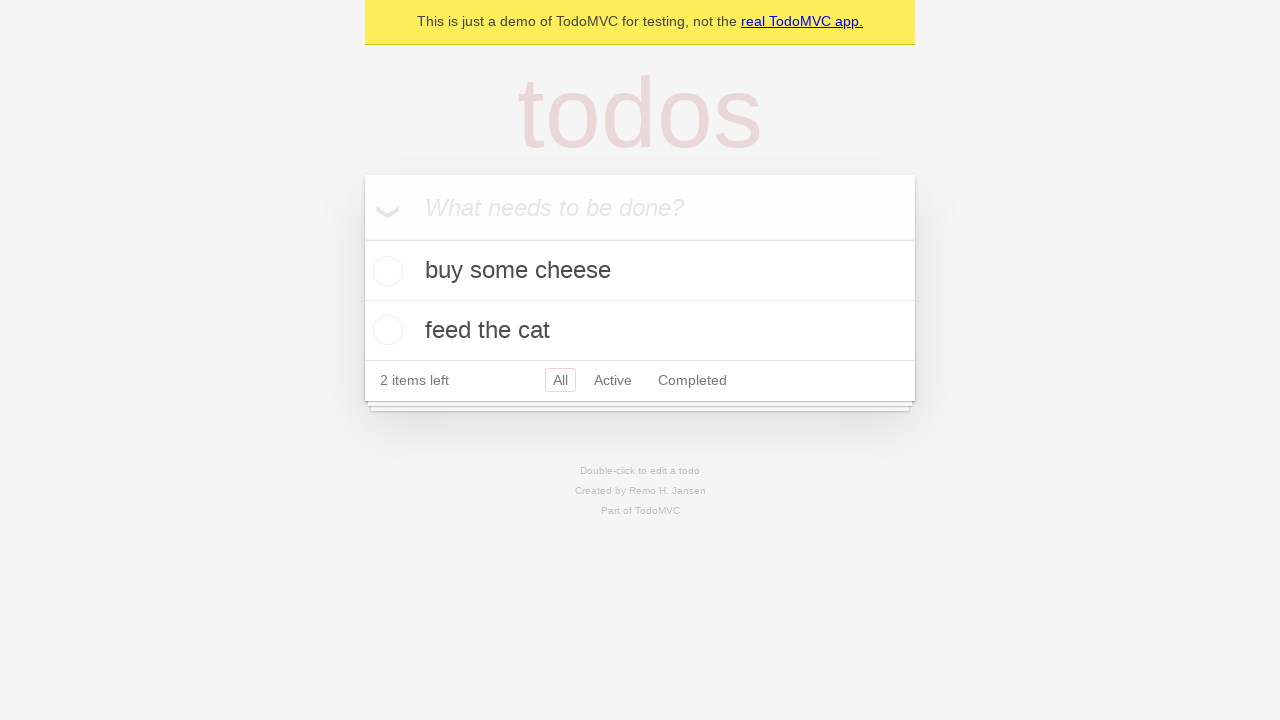

Checked checkbox for first todo item 'buy some cheese' at (385, 271) on internal:testid=[data-testid="todo-item"s] >> nth=0 >> internal:role=checkbox
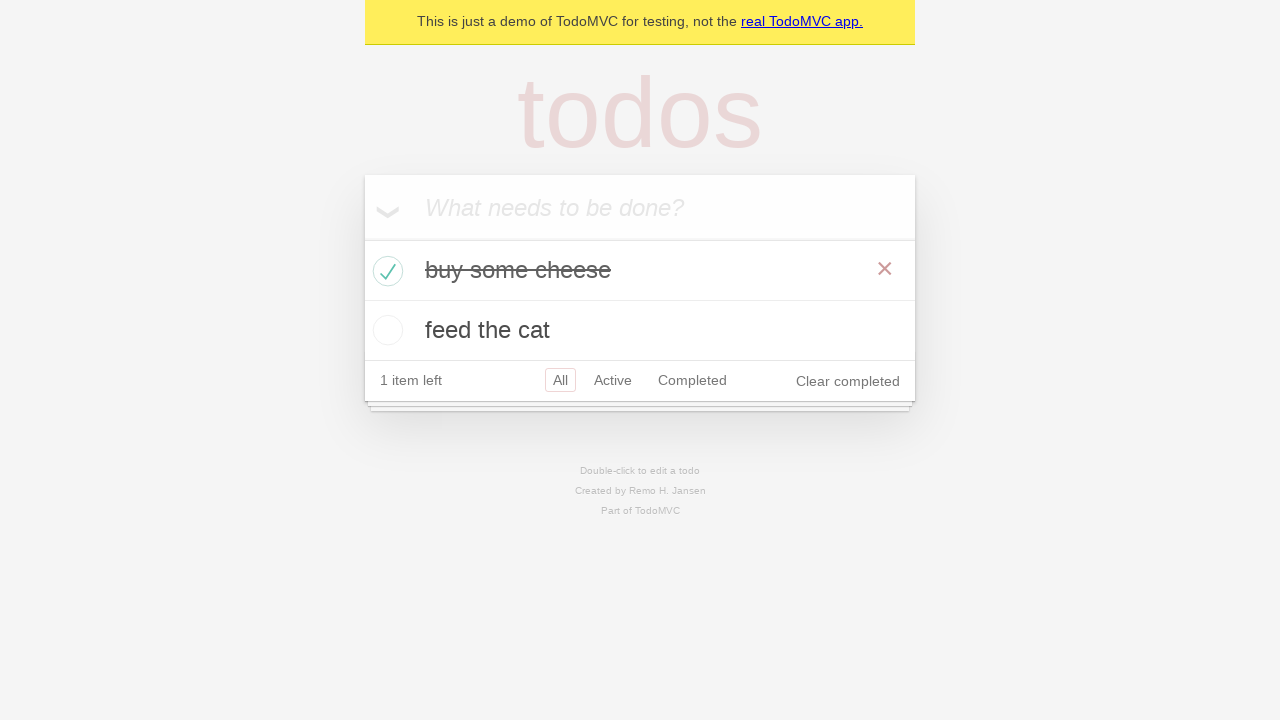

Checked checkbox for second todo item 'feed the cat' at (385, 330) on internal:testid=[data-testid="todo-item"s] >> nth=1 >> internal:role=checkbox
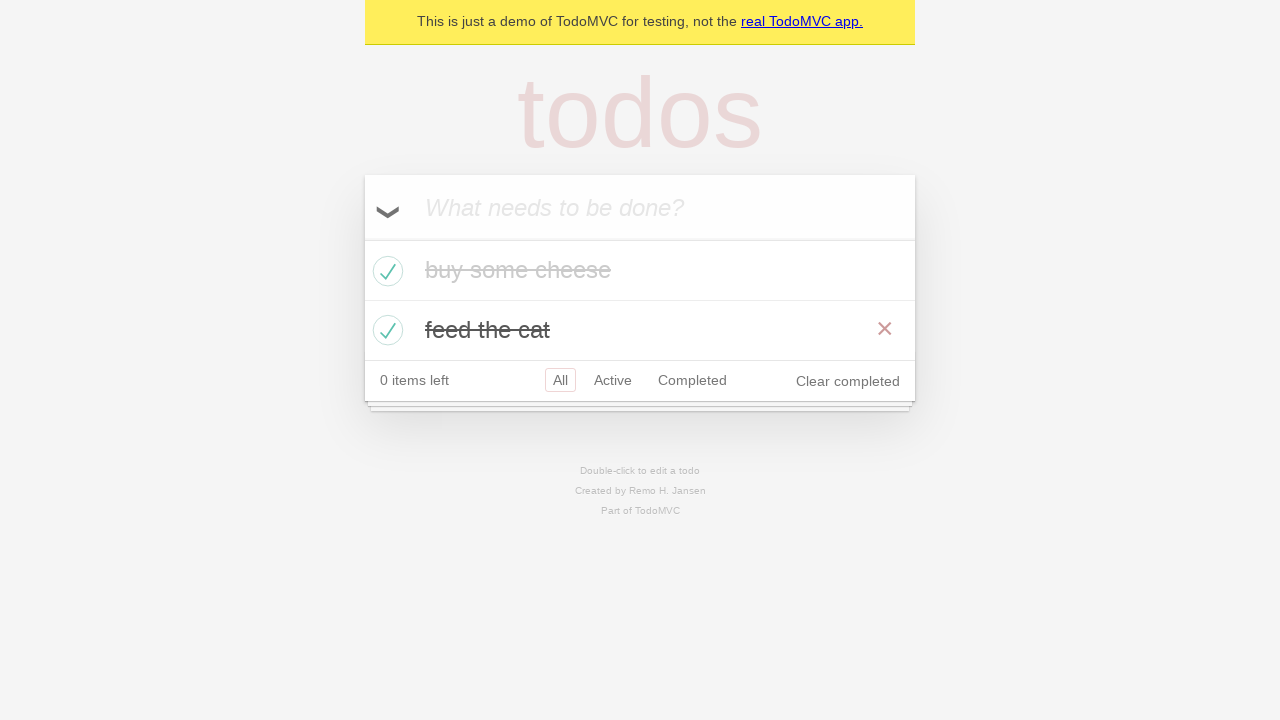

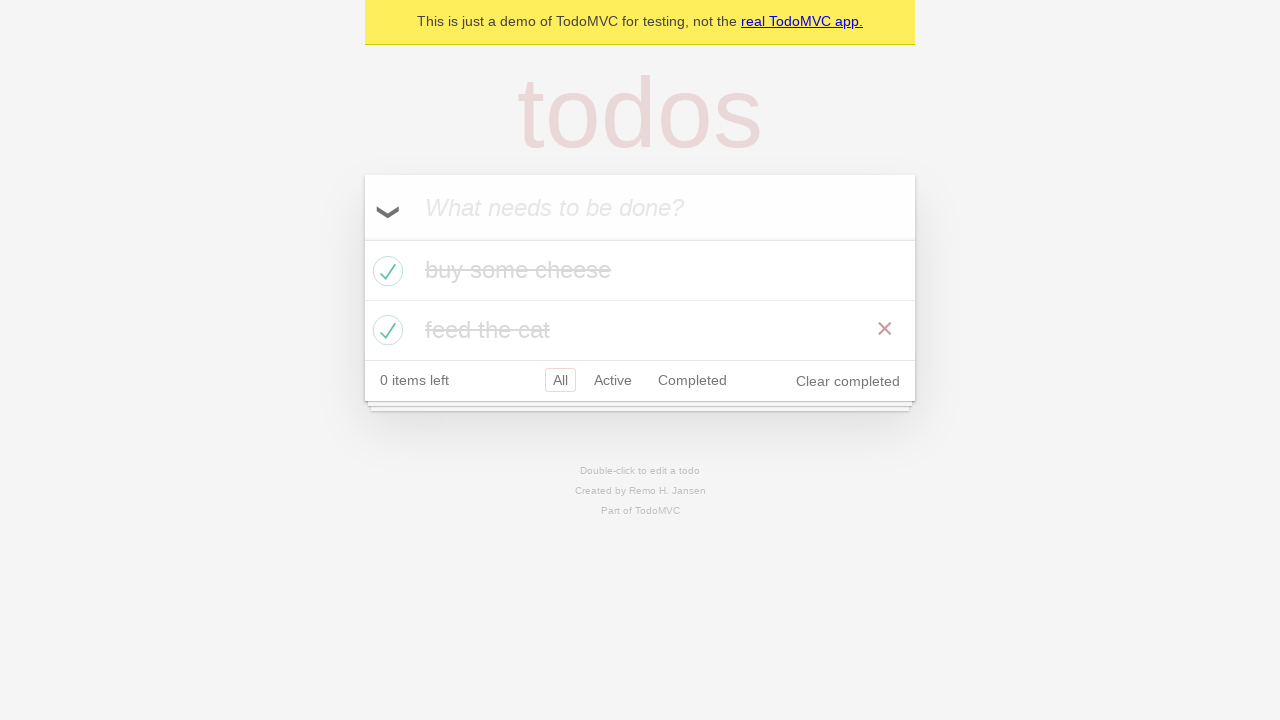